Navigates to the Argos UK website homepage

Starting URL: https://www.argos.co.uk/

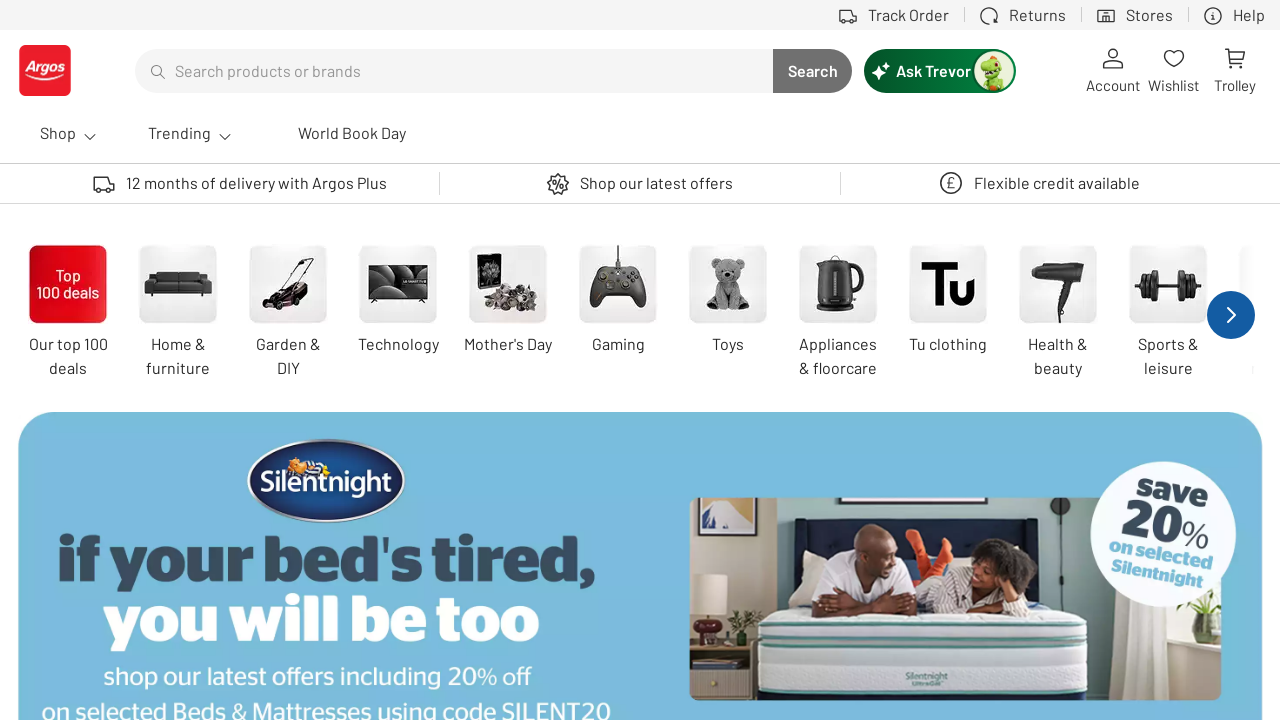

Navigated to Argos UK website homepage
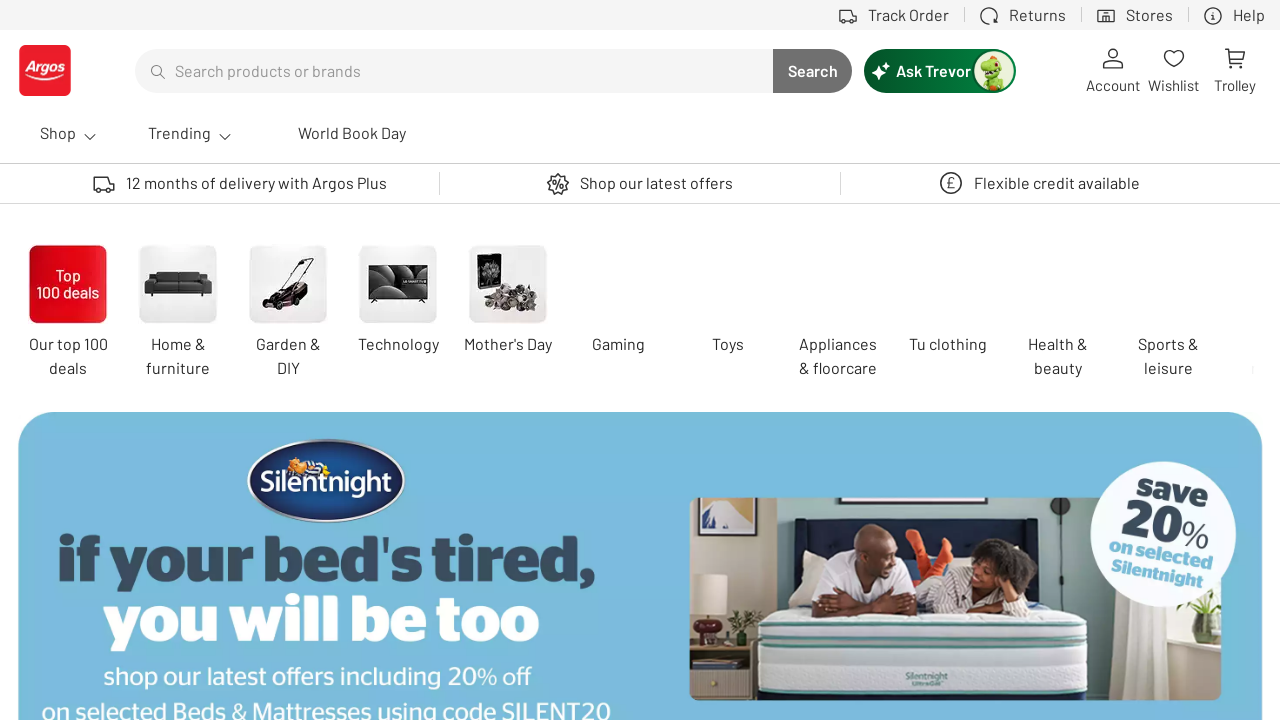

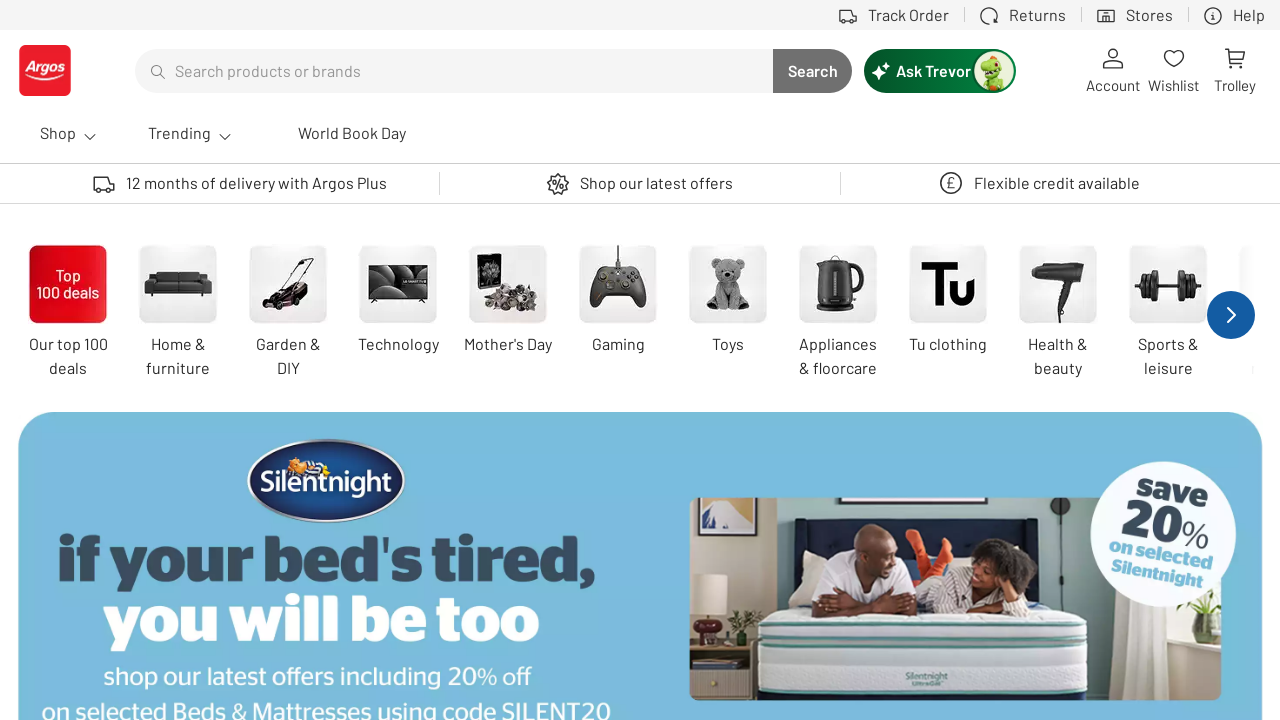